Tests mouse hover functionality by hovering over a menu element and clicking the "Reload" option from the dropdown

Starting URL: https://rahulshettyacademy.com/AutomationPractice/

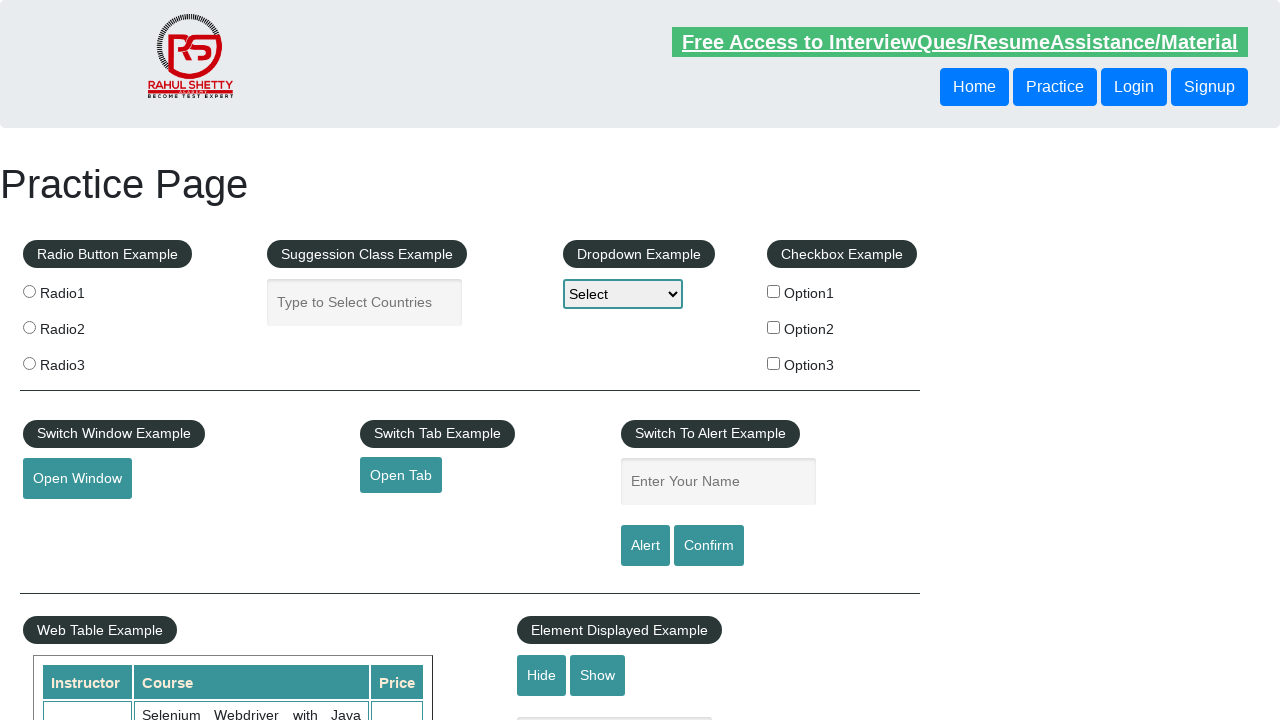

Hovered over the mouse hover menu element at (83, 361) on #mousehover
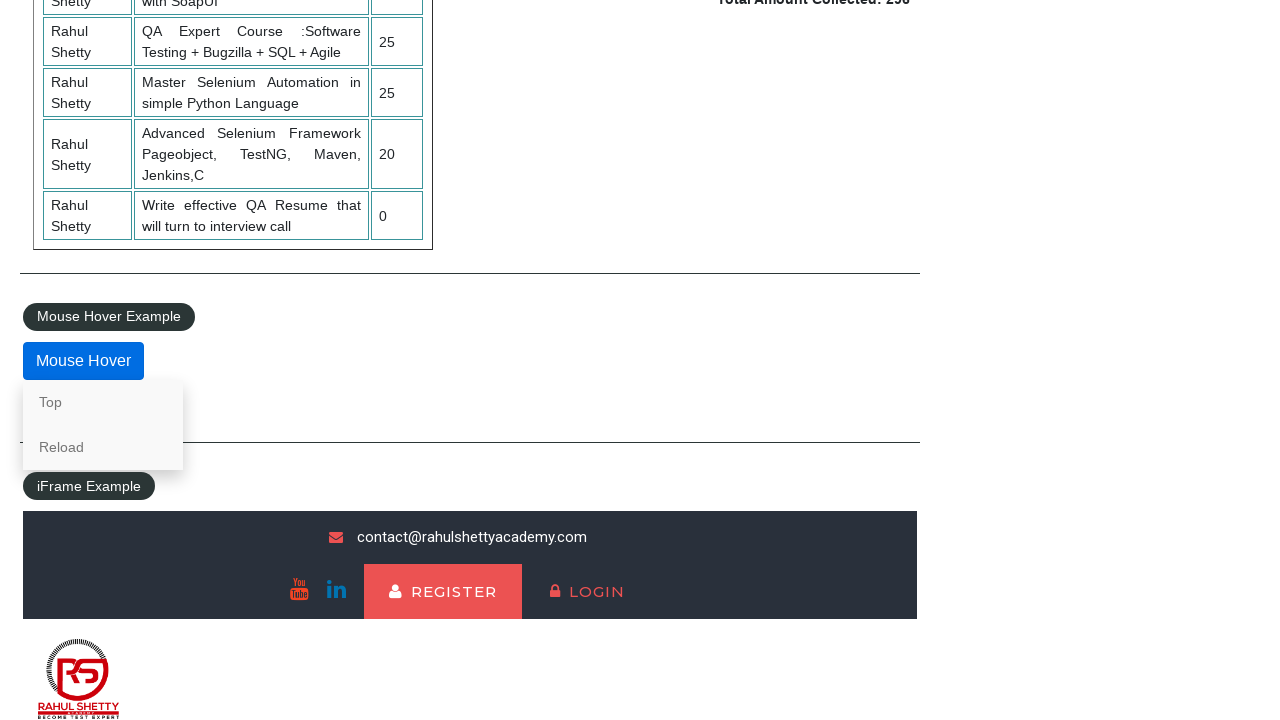

Clicked on the 'Reload' option from the dropdown at (103, 447) on a:text('Reload')
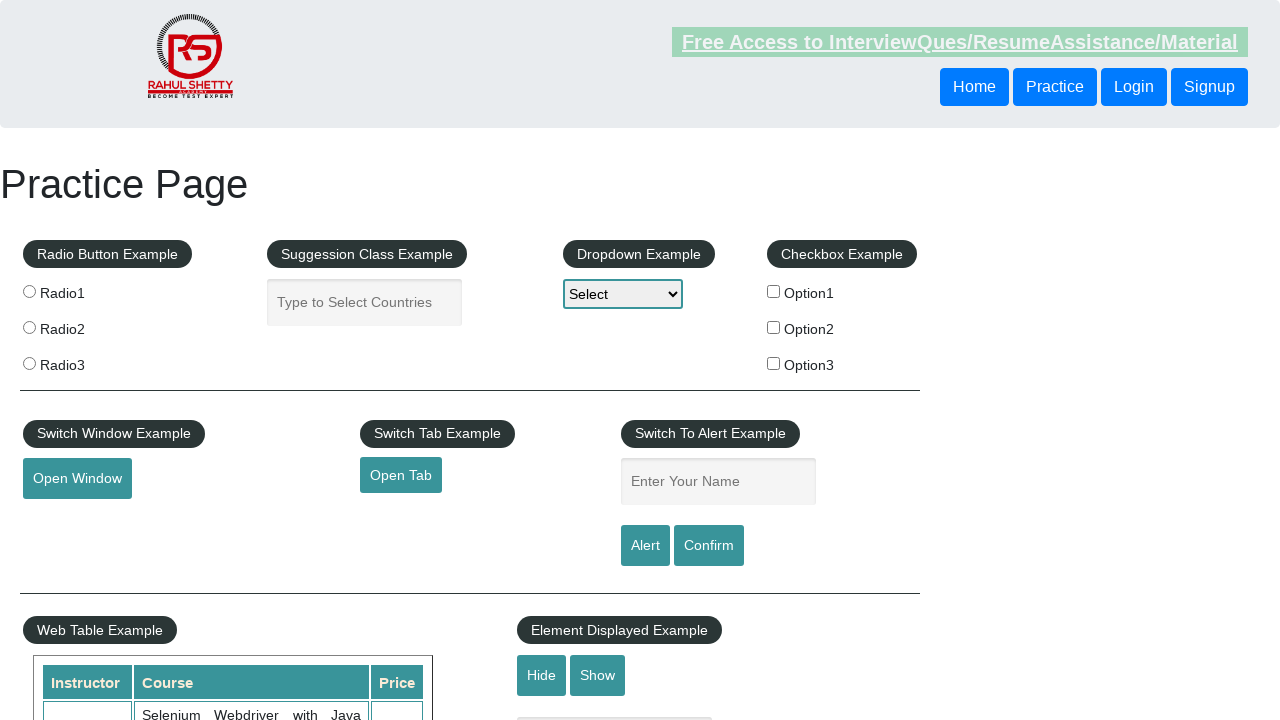

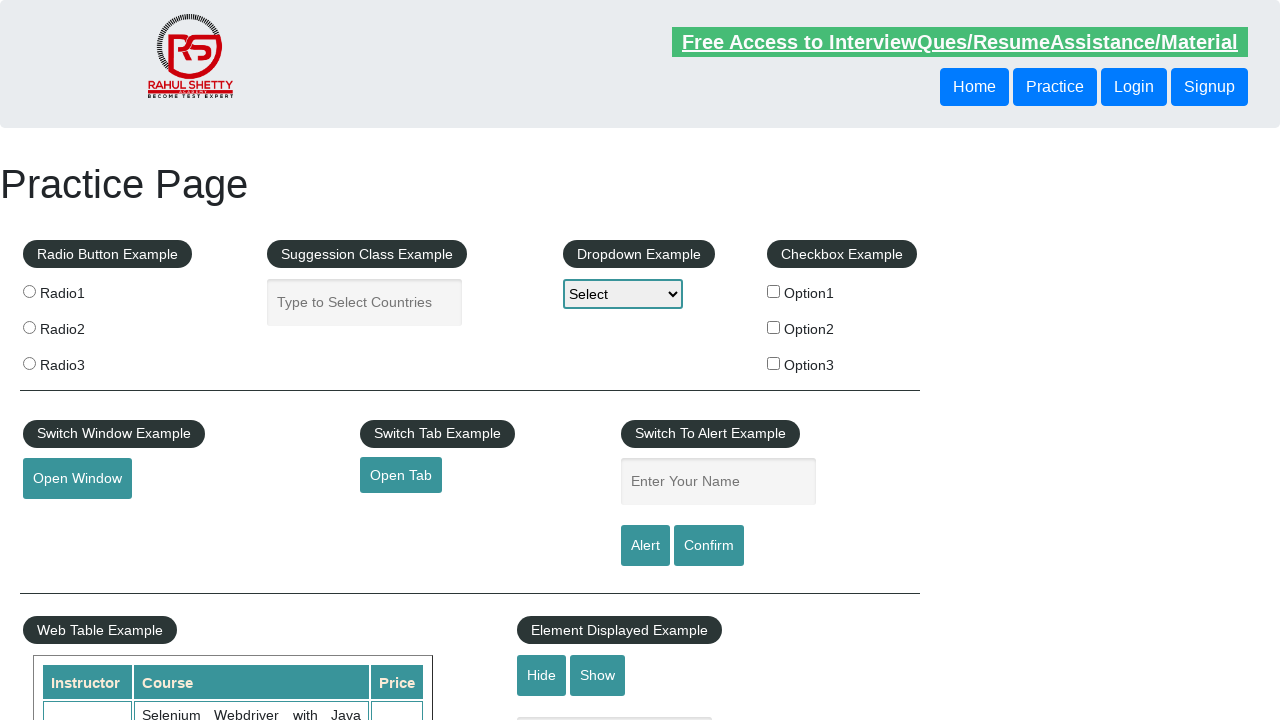